Tests the subjects auto-complete input field on the practice form by entering a subject

Starting URL: https://demoqa.com/automation-practice-form

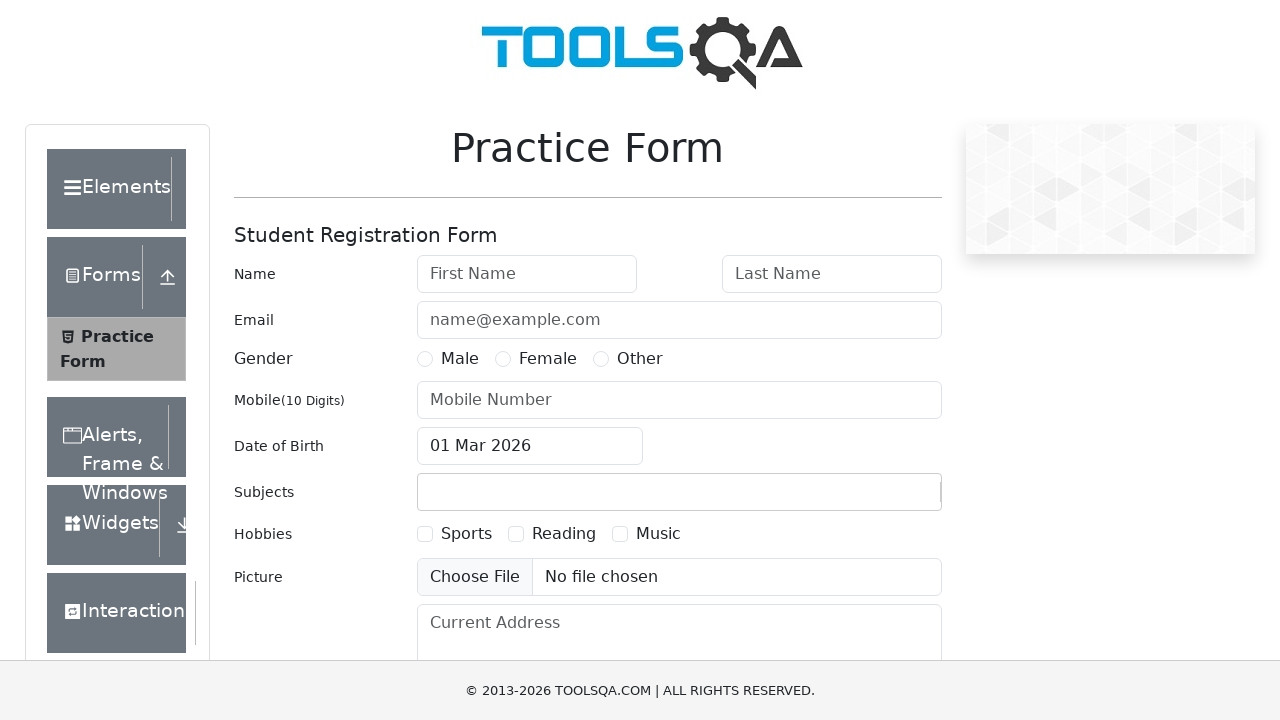

Waited for subjects container to load on practice form
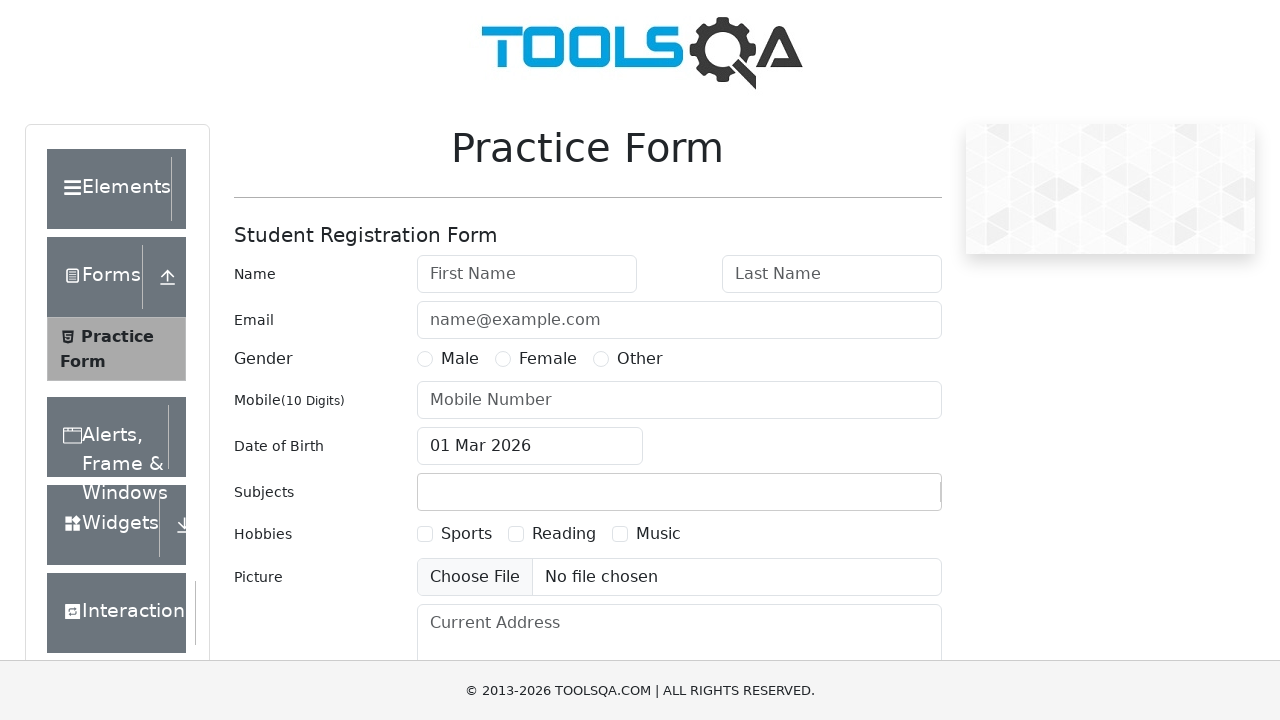

Clicked on subjects input field at (430, 492) on #subjectsInput
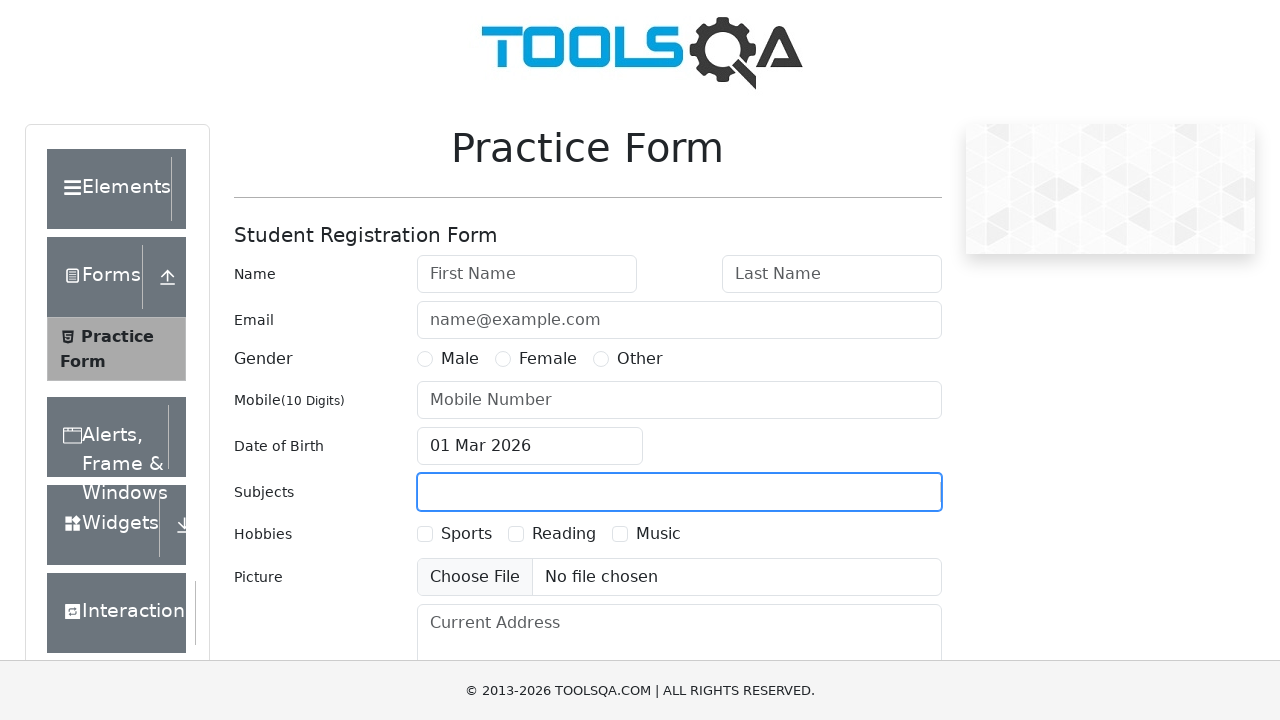

Entered 'Maths' into subjects auto-complete input field on #subjectsInput
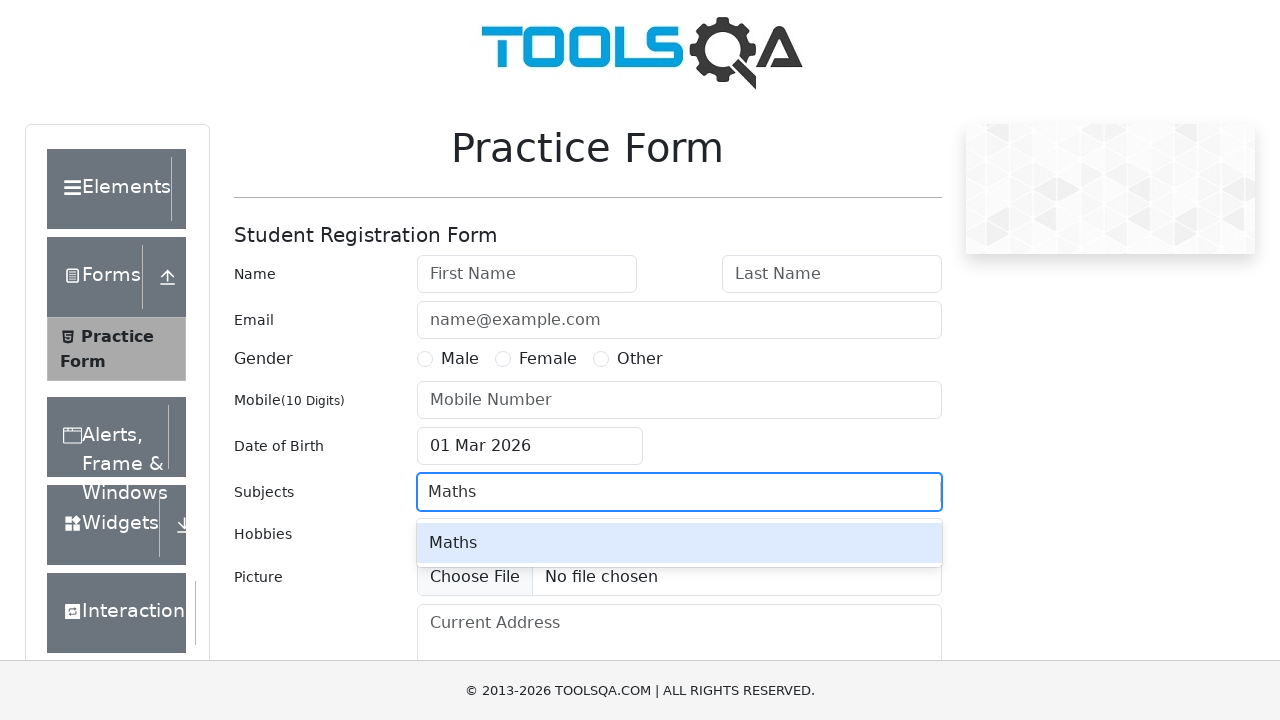

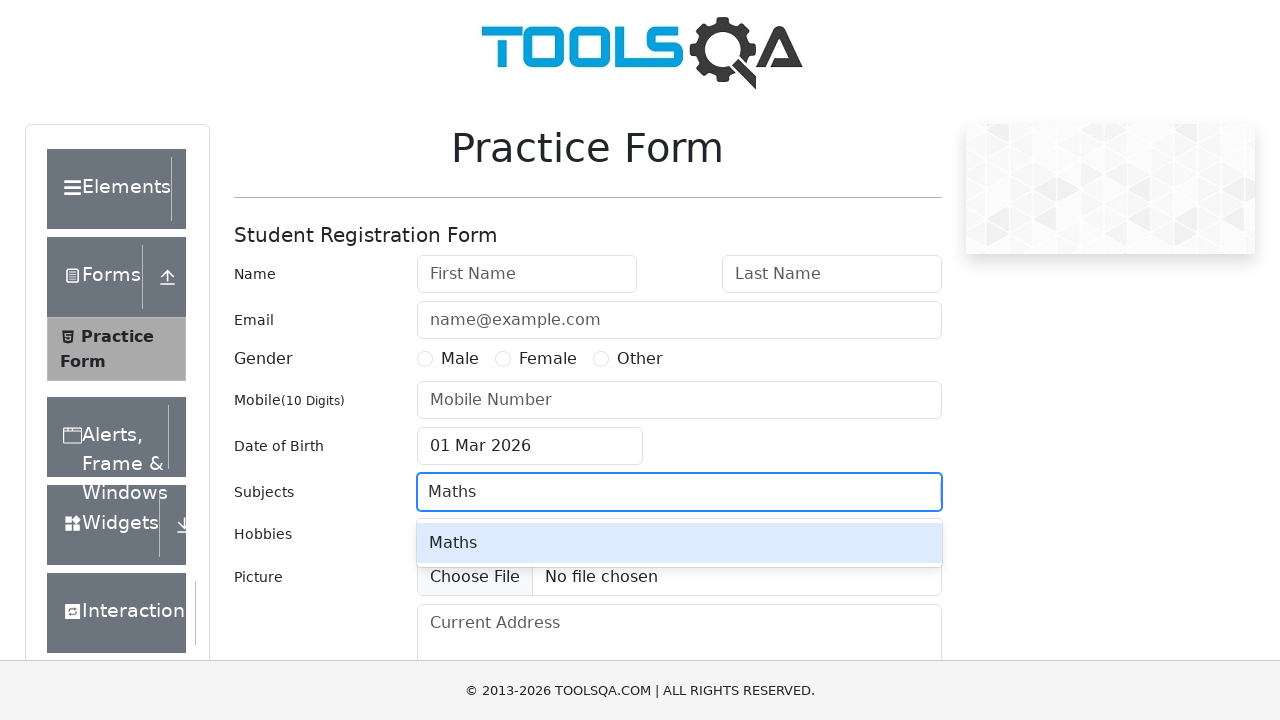